Navigates to Rediff.com homepage and verifies the page loads successfully by waiting for content to appear.

Starting URL: https://www.rediff.com/

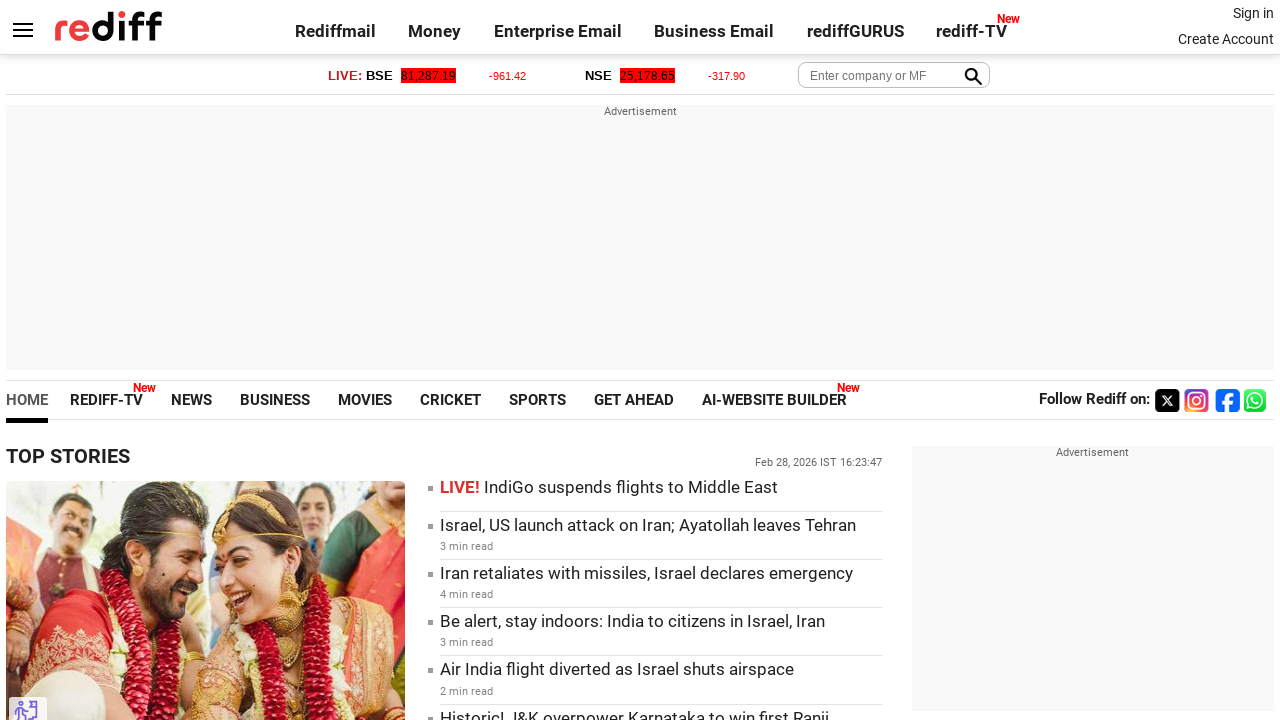

Waited for page DOM content to load
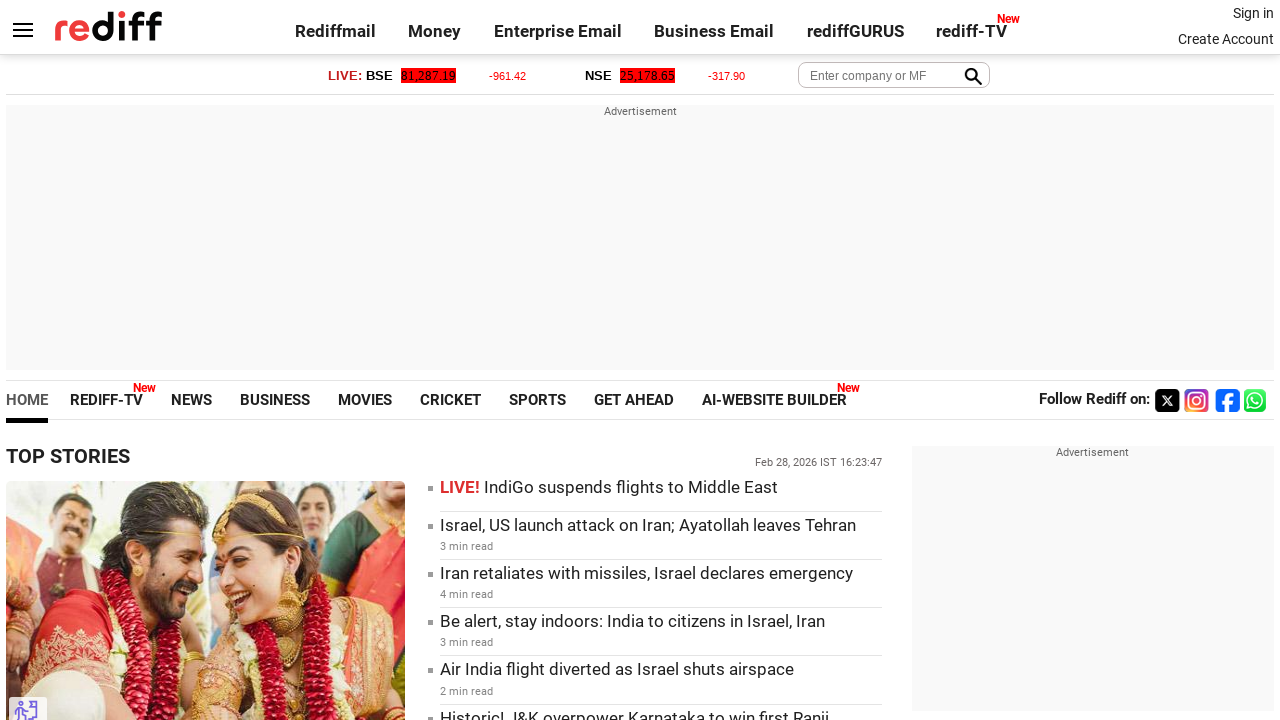

Verified body element is visible, confirming Rediff.com homepage loaded successfully
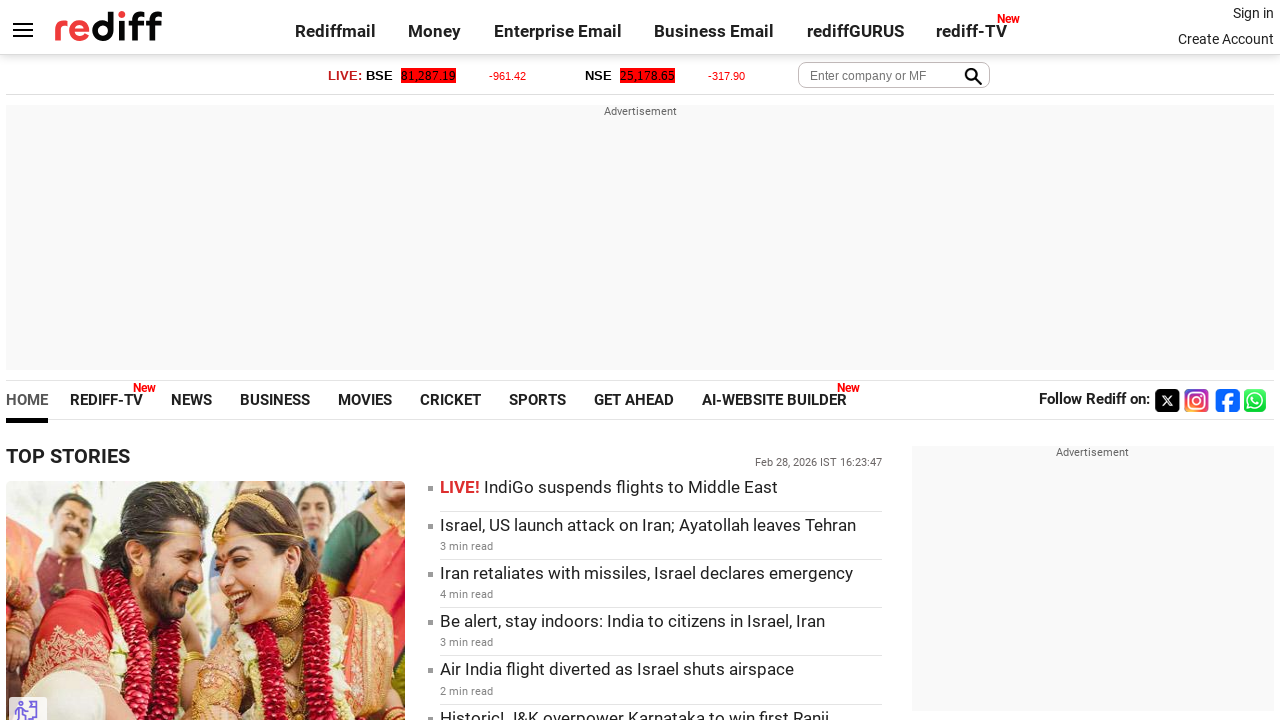

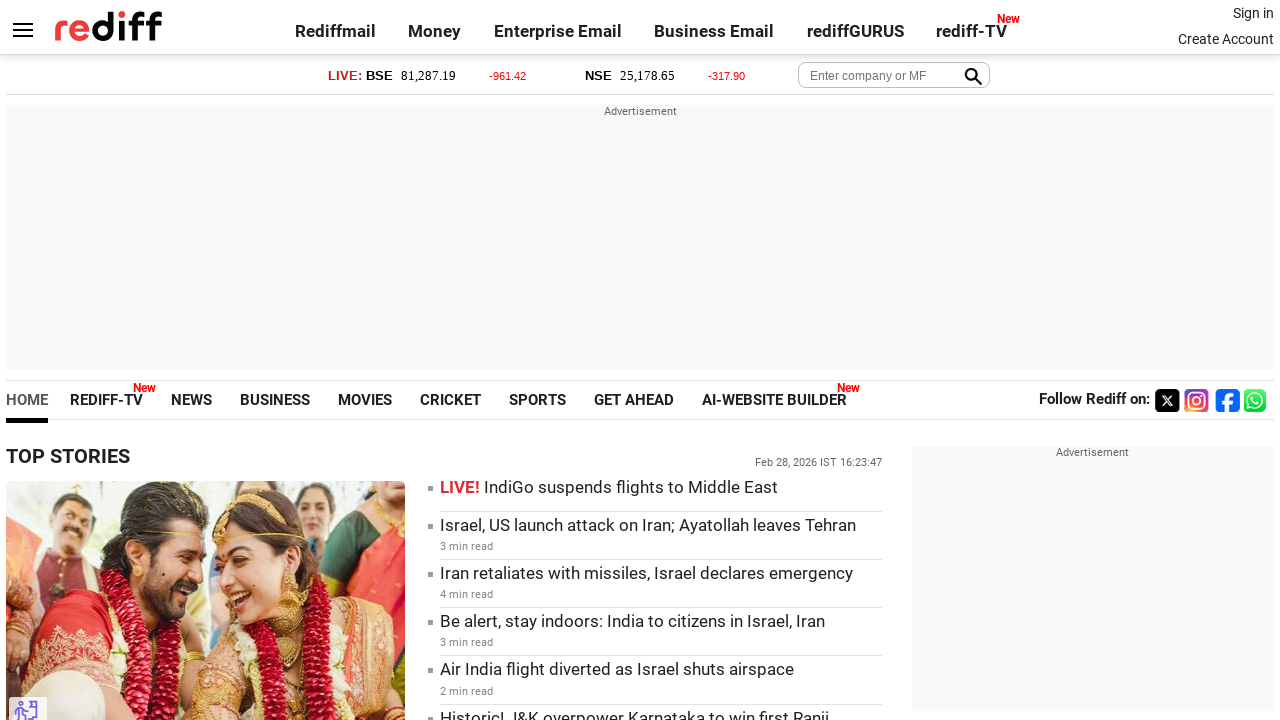